Tests progress bar functionality by clicking a button to start the progress bar and waiting for it to reach 100% completion

Starting URL: https://leafground.com/drag.xhtml

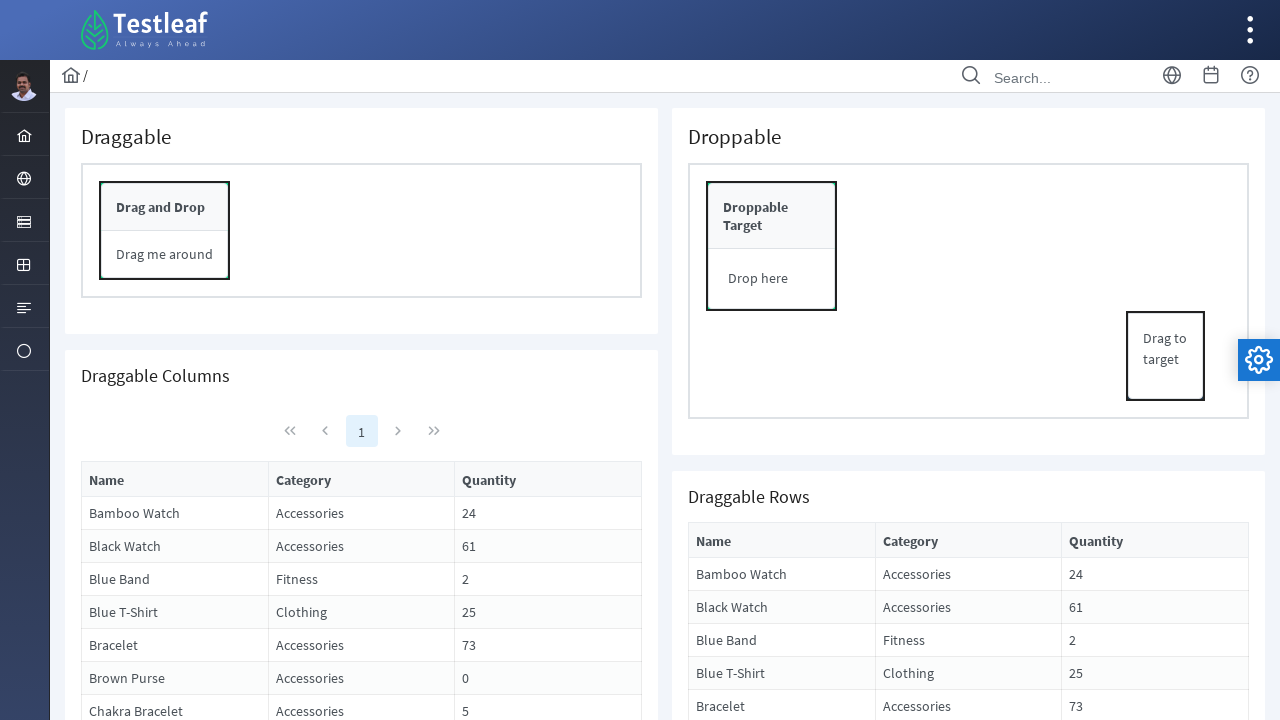

Scrolled to bottom of page to view progress bar
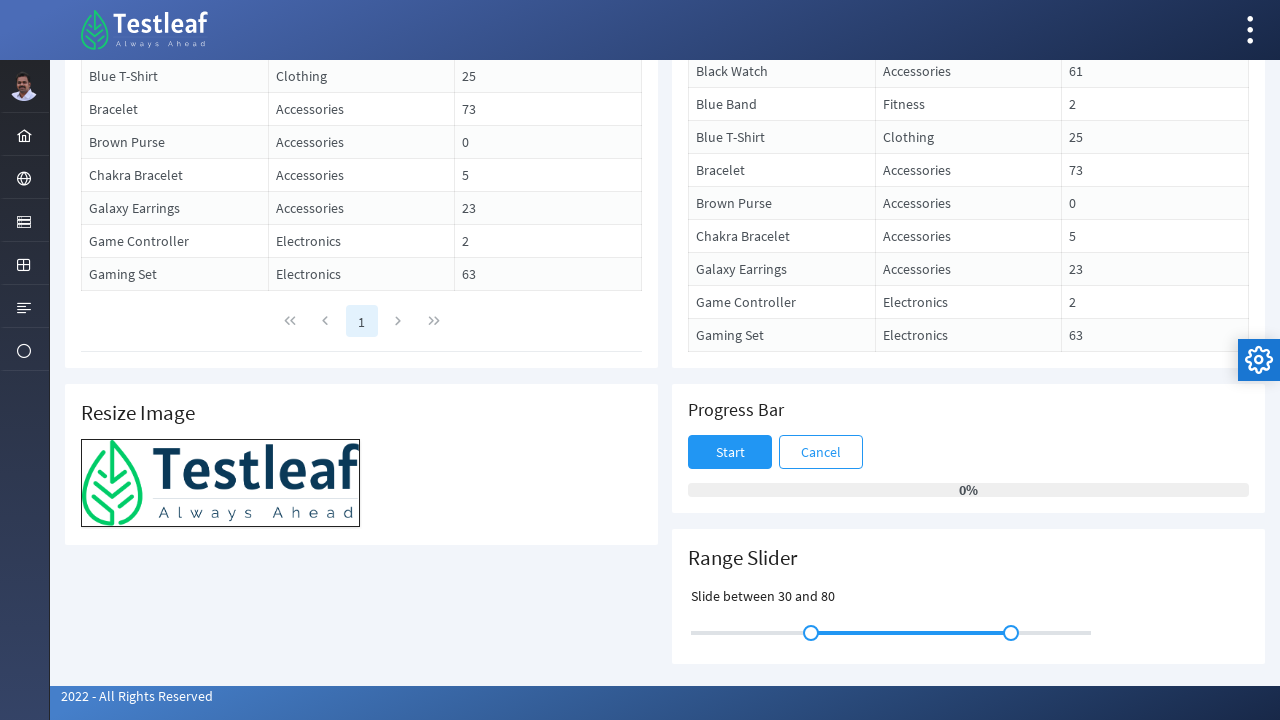

Clicked button to start the progress bar at (730, 452) on #form\:j_idt119
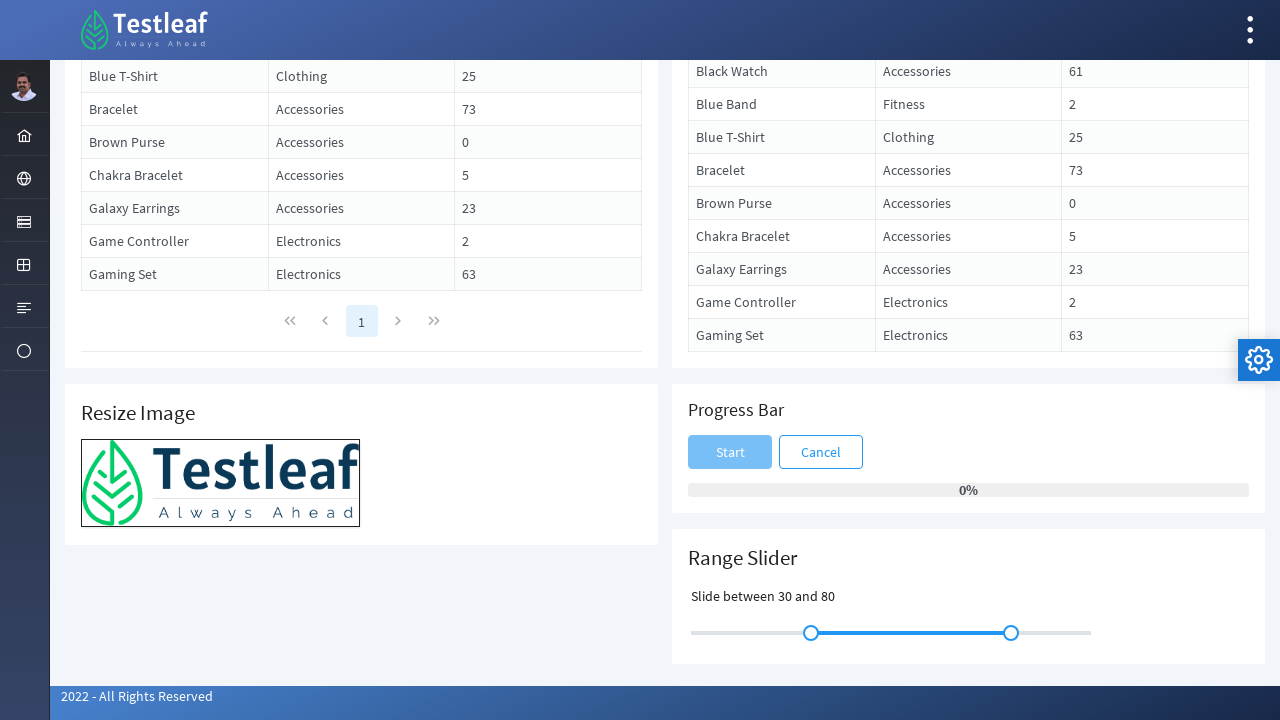

Progress bar reached 100% completion
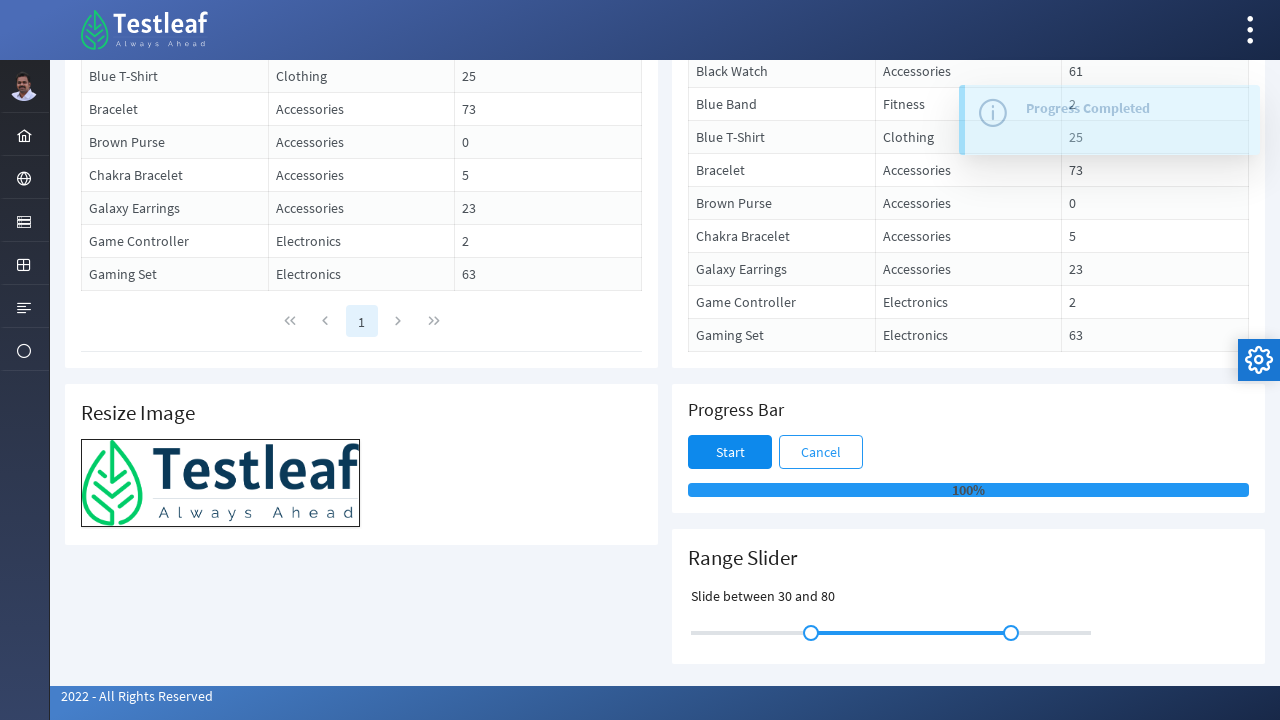

Growl message appeared indicating task completion
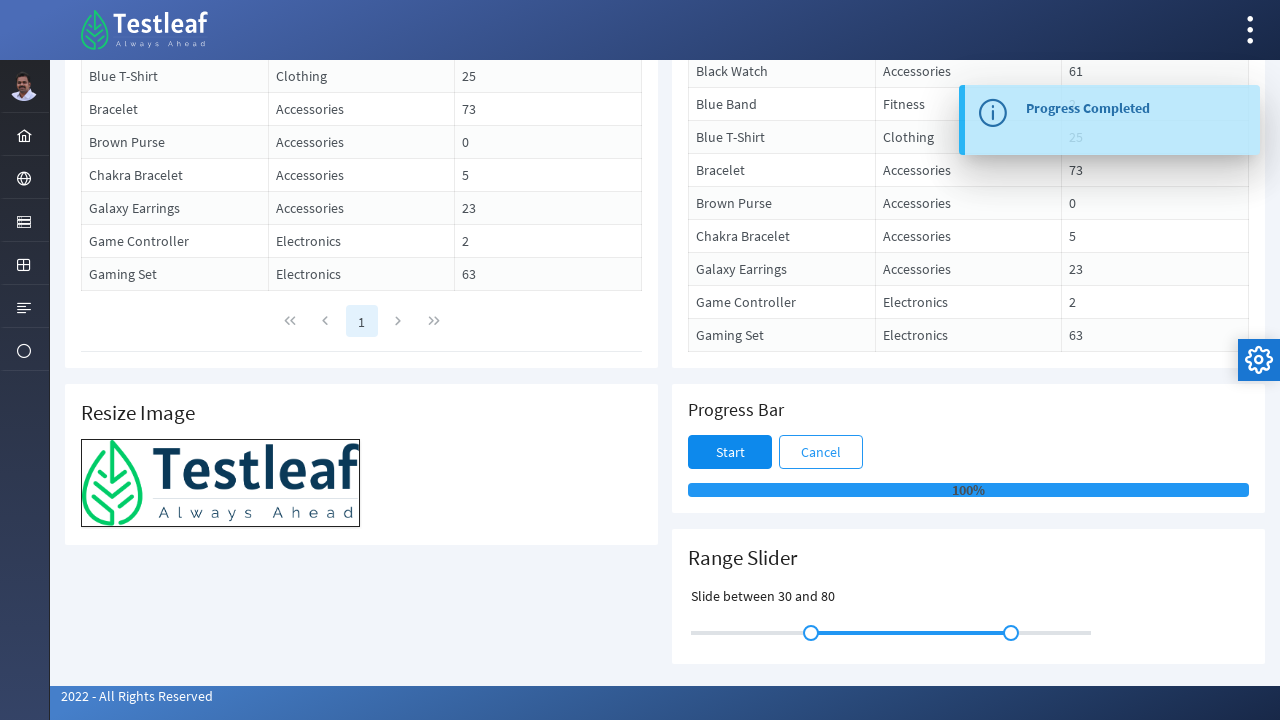

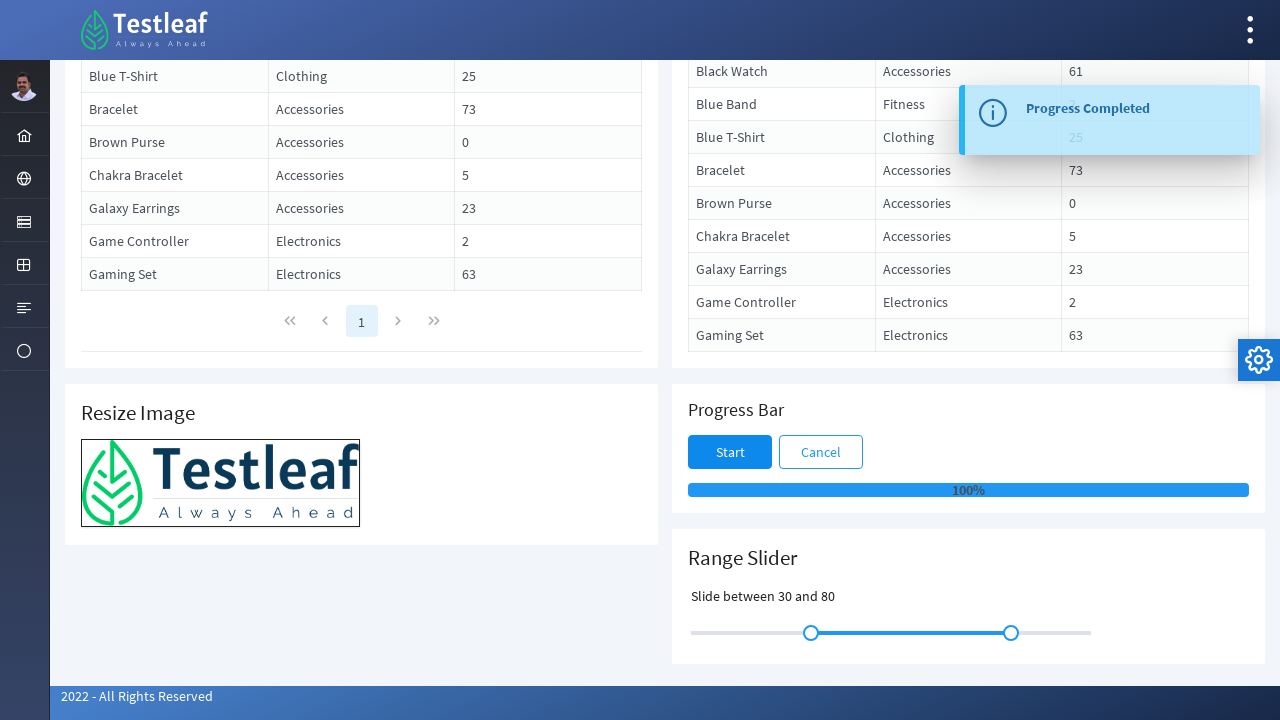